Tests drag and drop functionality by dragging element A to element B's position and verifying the elements have swapped places

Starting URL: https://the-internet.herokuapp.com/drag_and_drop

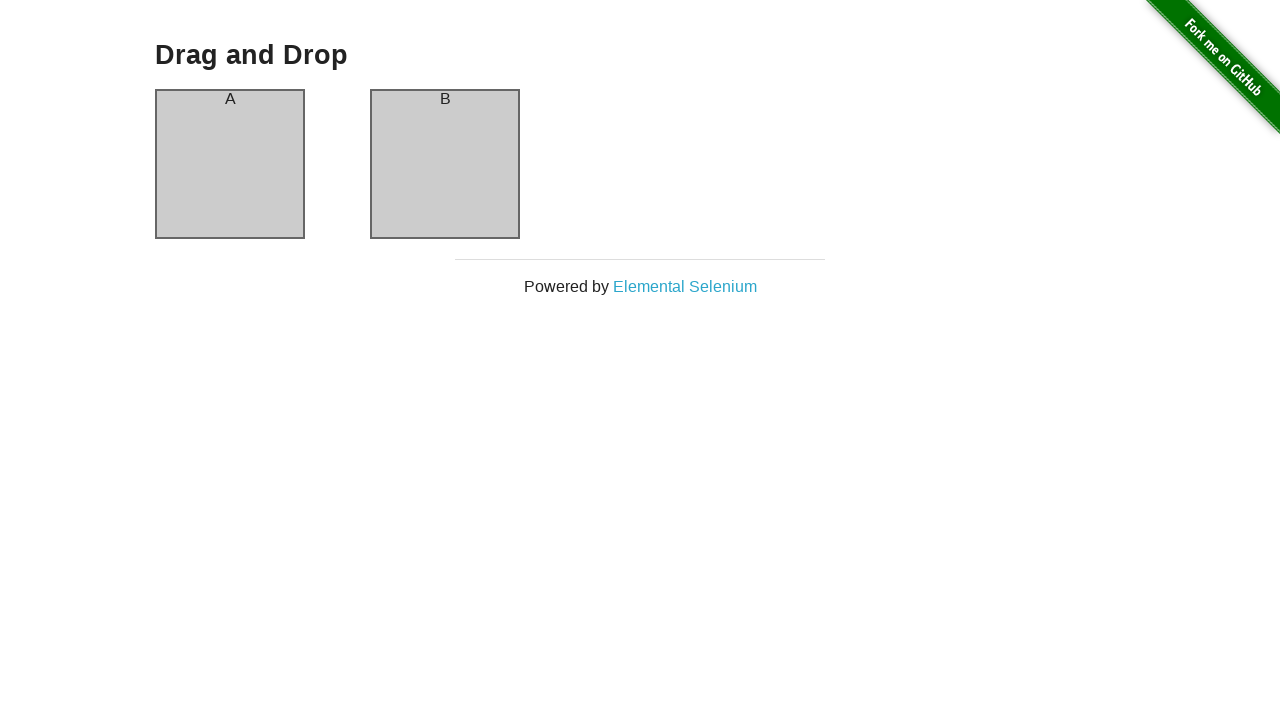

Dragged element A to element B's position at (445, 164)
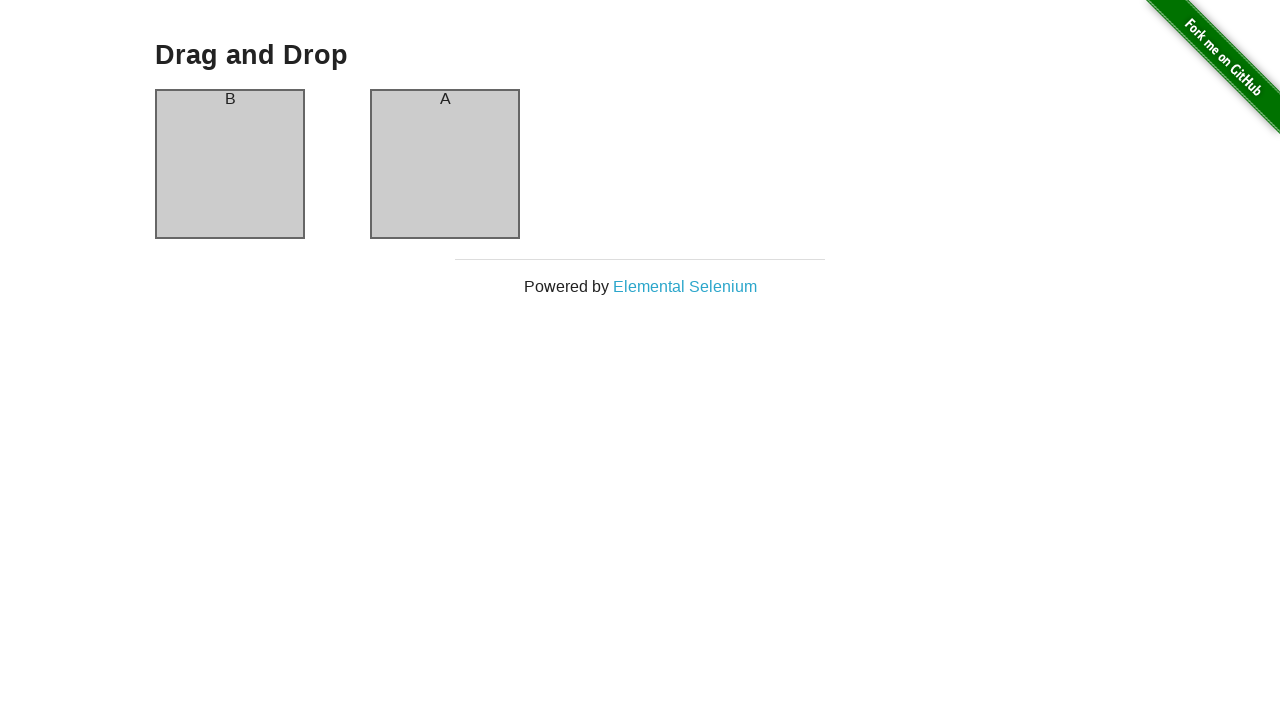

Verified that column A now contains text 'B'
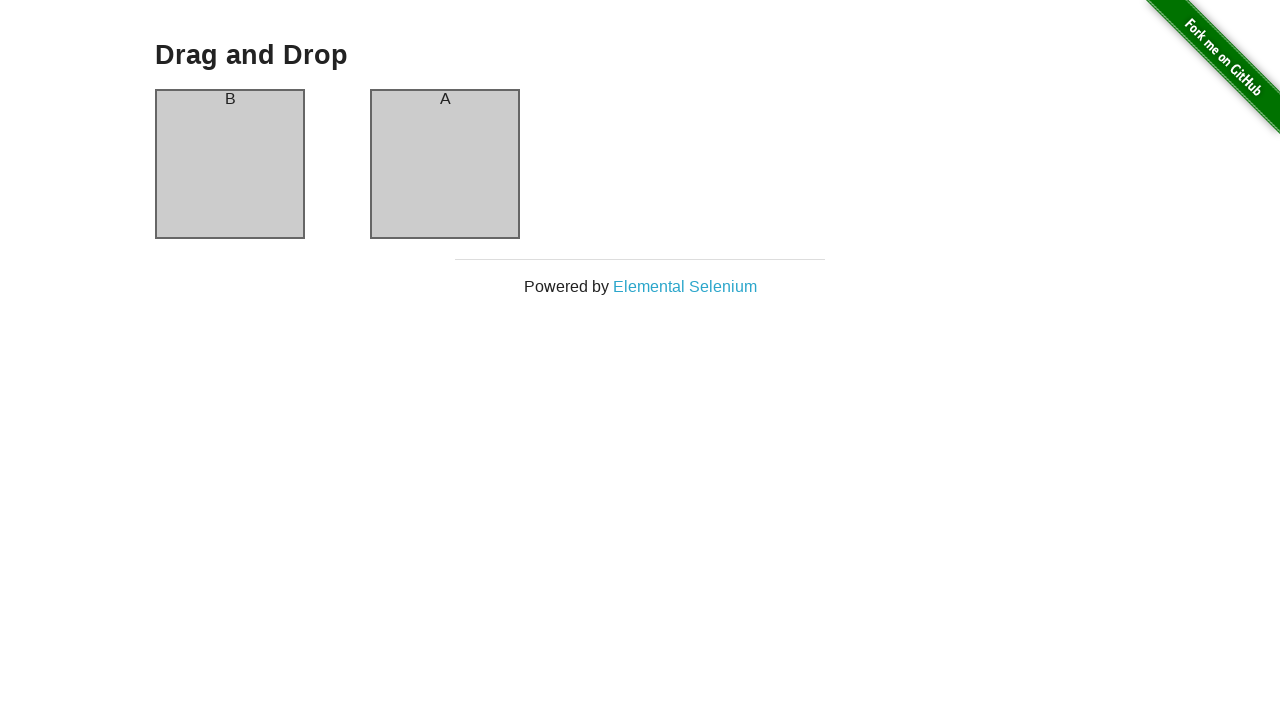

Verified that column B now contains text 'A'
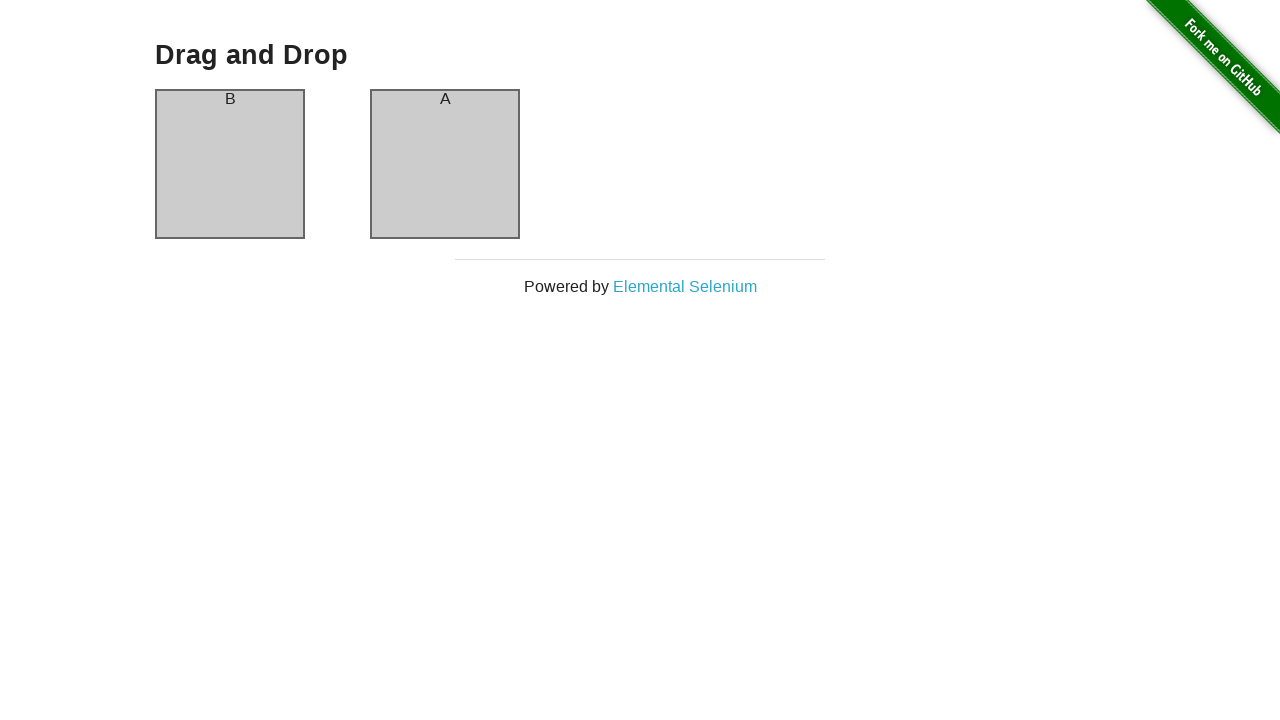

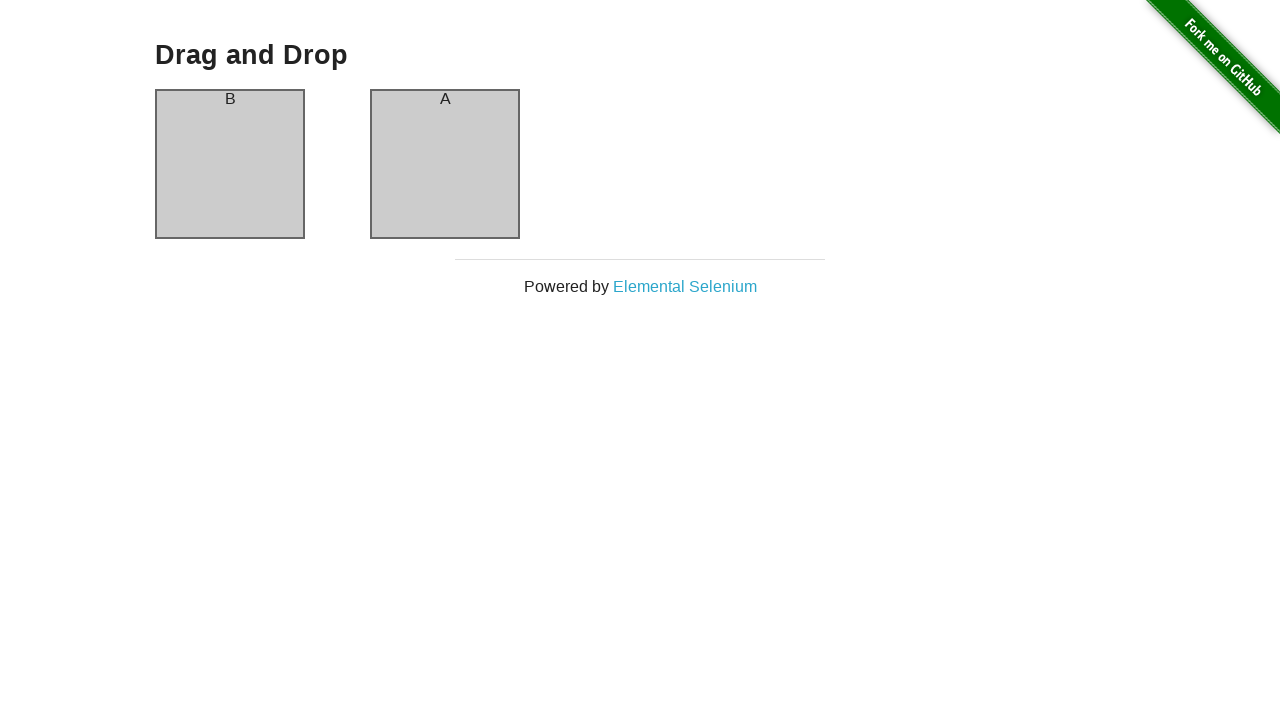